Tests browser window size manipulation by getting the current window size and then setting it to a specific dimension (200x200 pixels)

Starting URL: https://demoqa.com/alerts

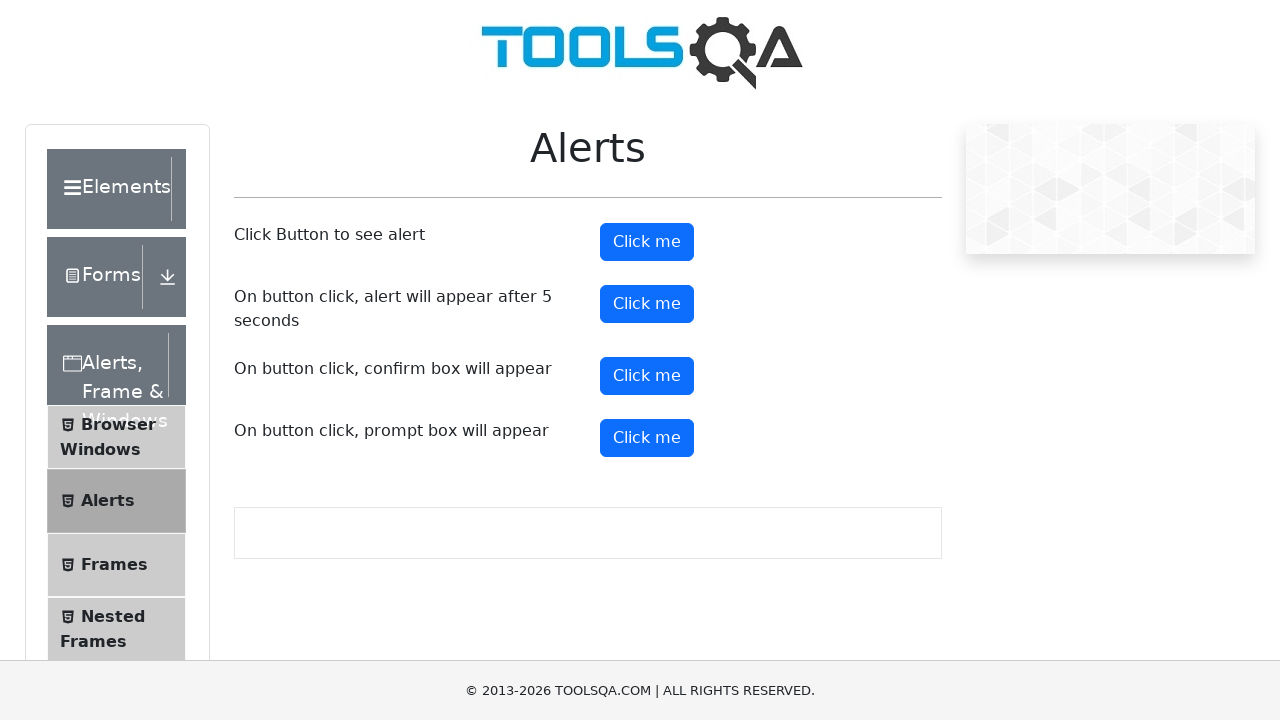

Retrieved current viewport size
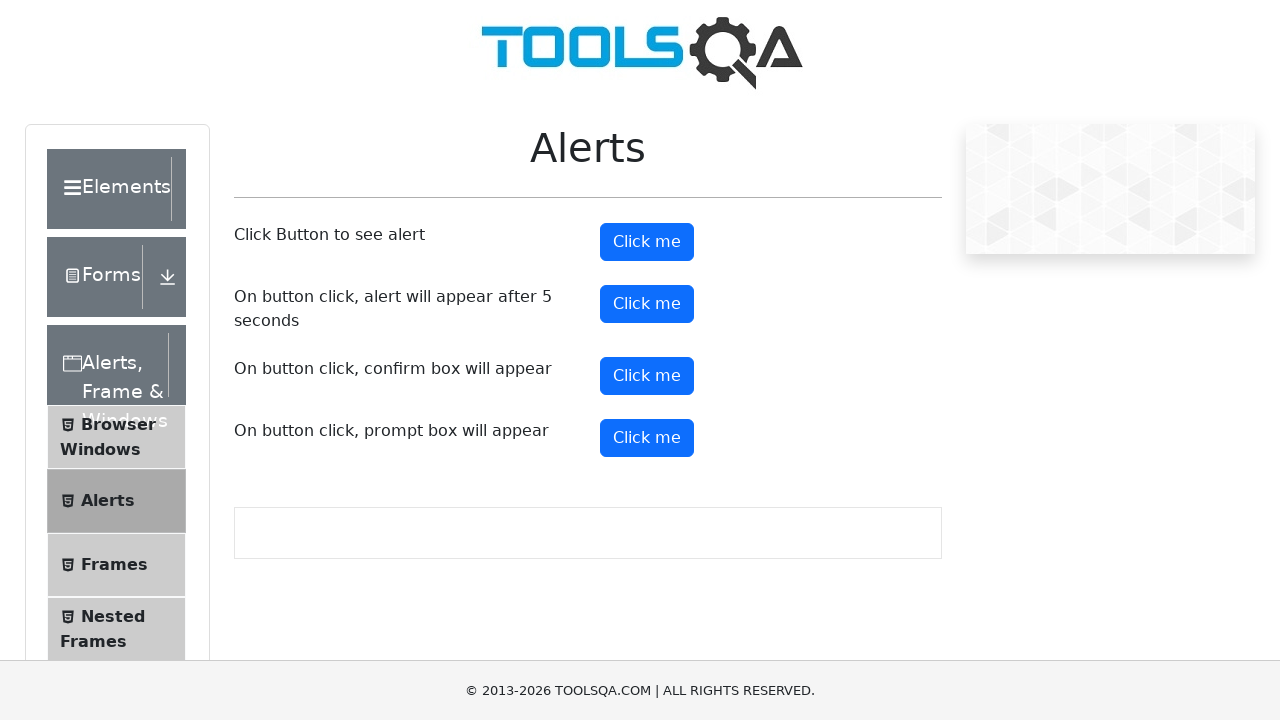

Set viewport size to 200x200 pixels
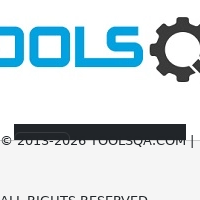

Verified new viewport size of 200x200 pixels was applied
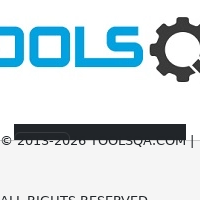

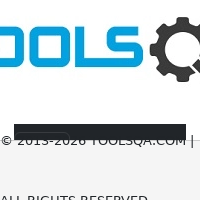